Tests dropdown selection functionality by selecting different countries using various selection methods (visible text, index, and value)

Starting URL: https://www.globalsqa.com/demo-site/select-dropdown-menu/

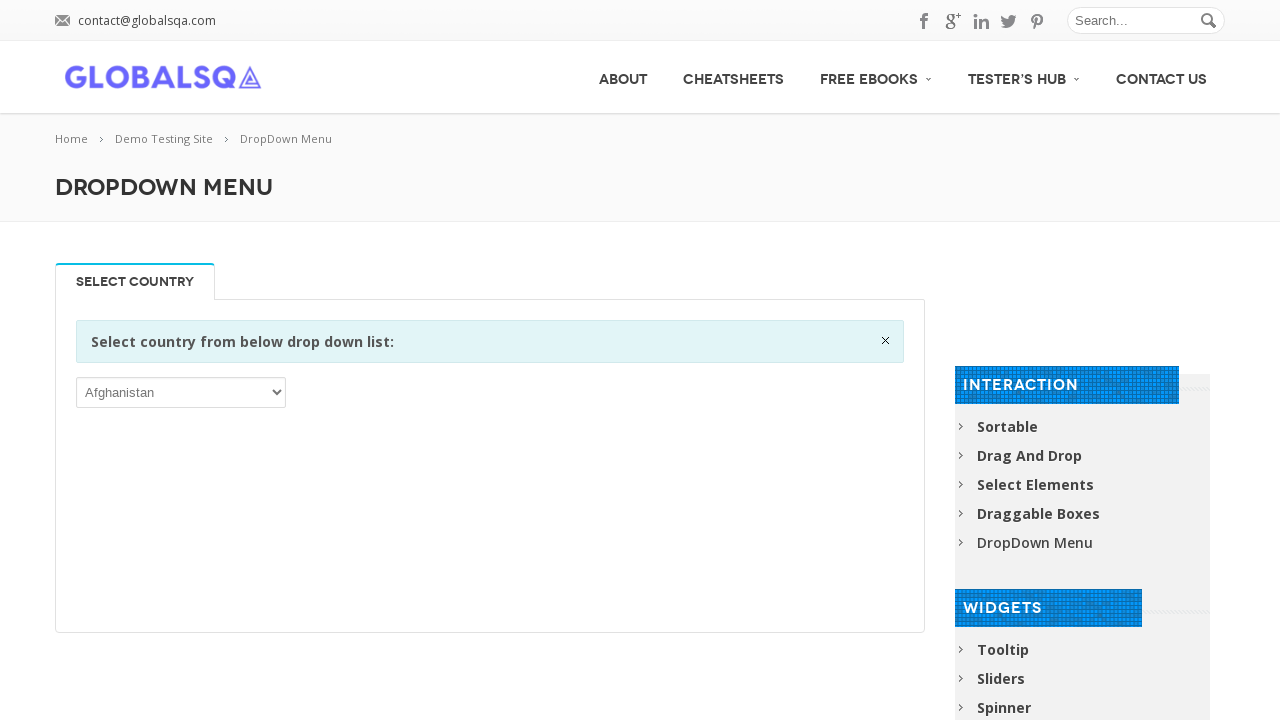

Located dropdown element using XPath selector
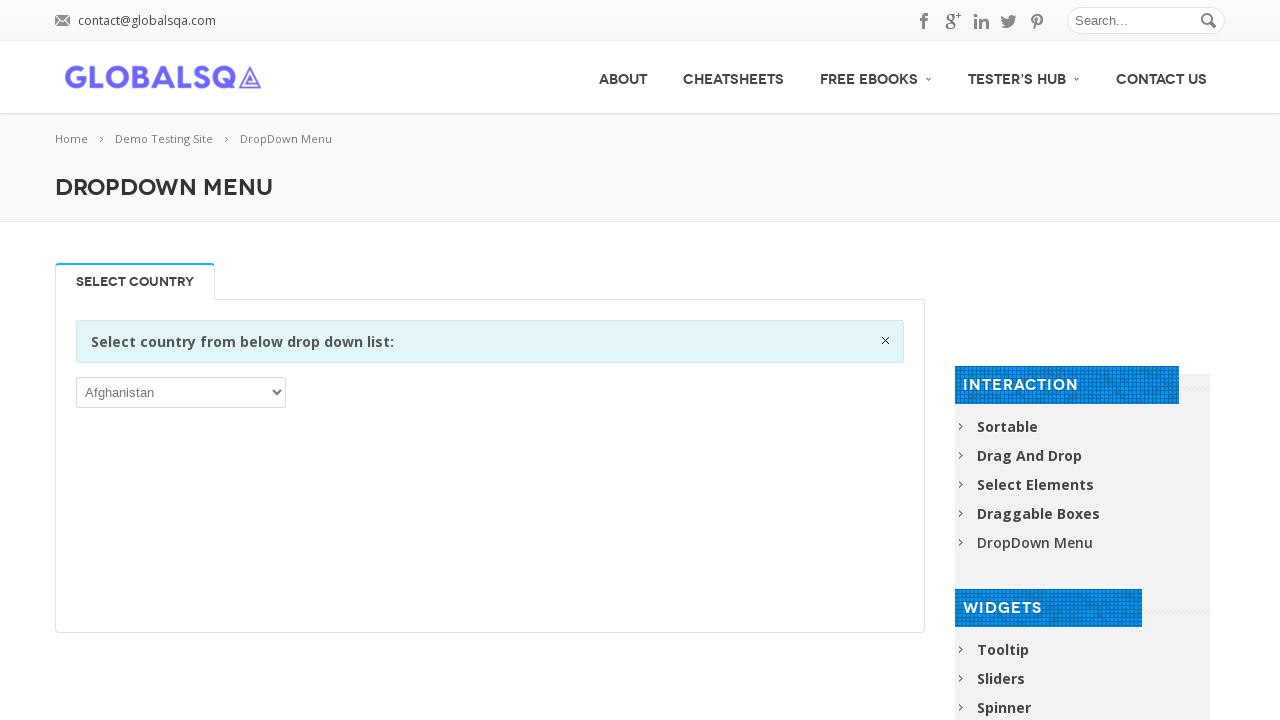

Selected Cyprus from dropdown by visible text on xpath=//select
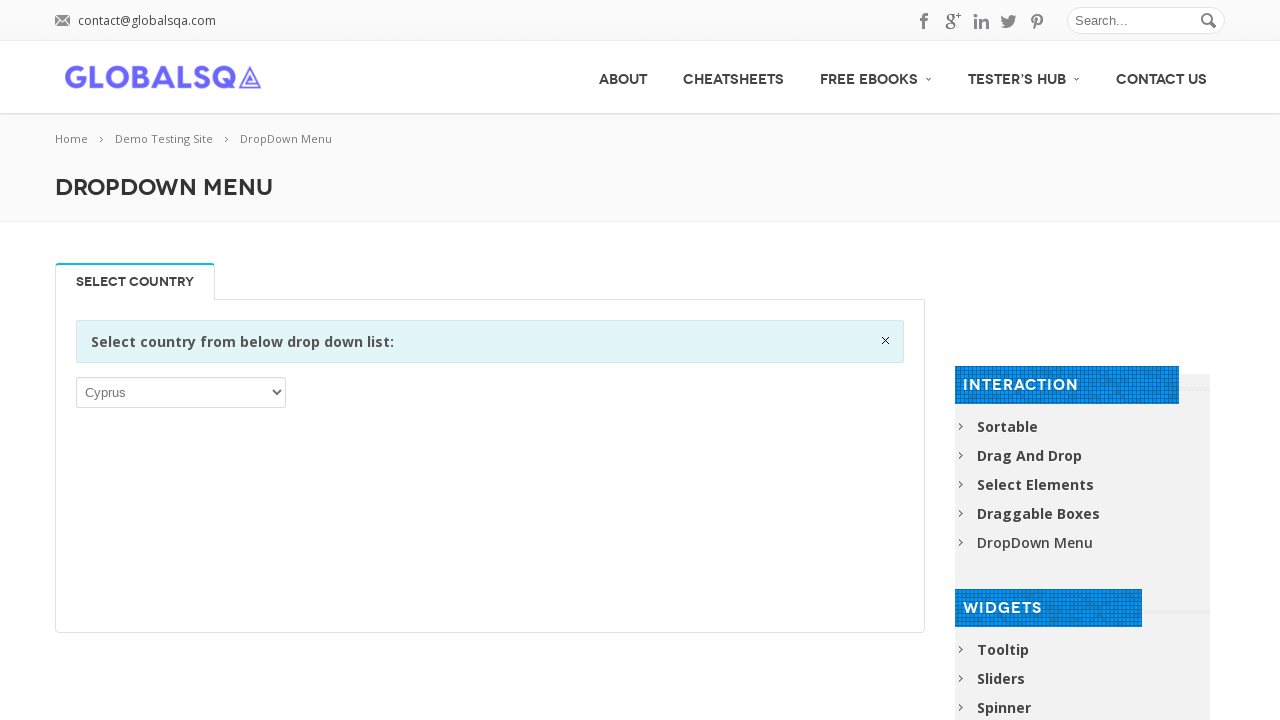

Waited 3 seconds before next selection
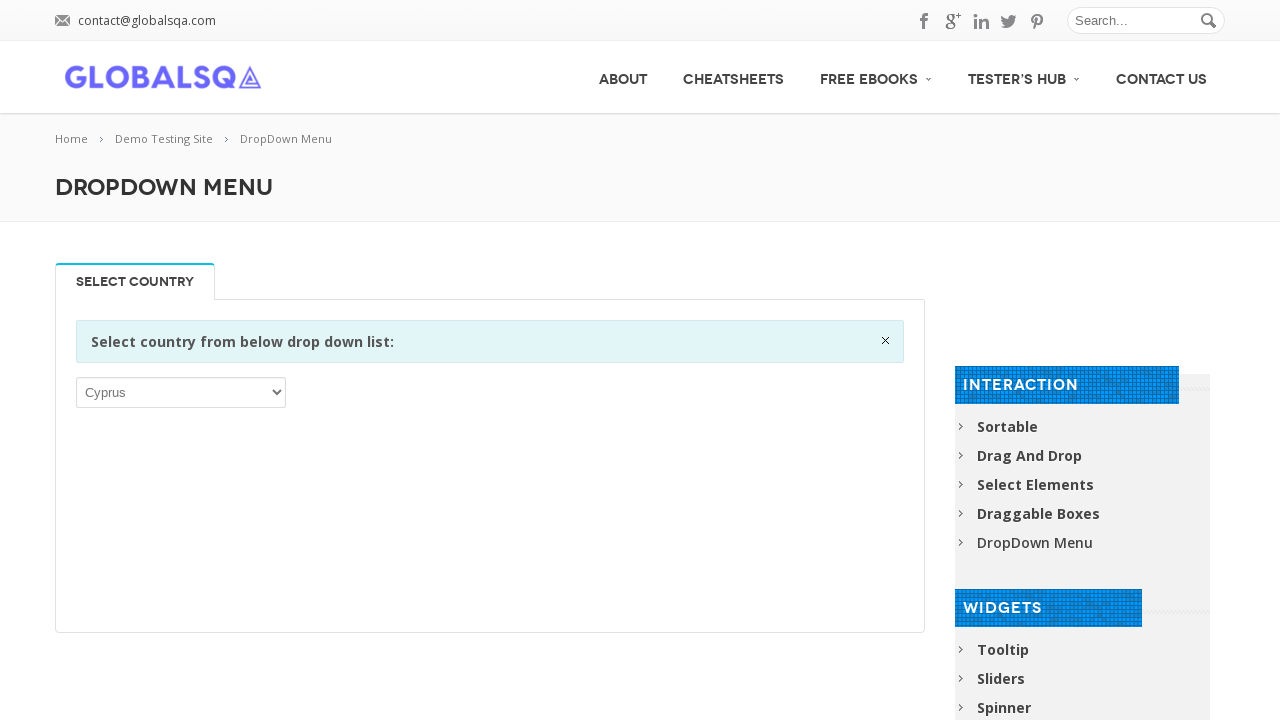

Selected Algeria from dropdown by index (3) on xpath=//select
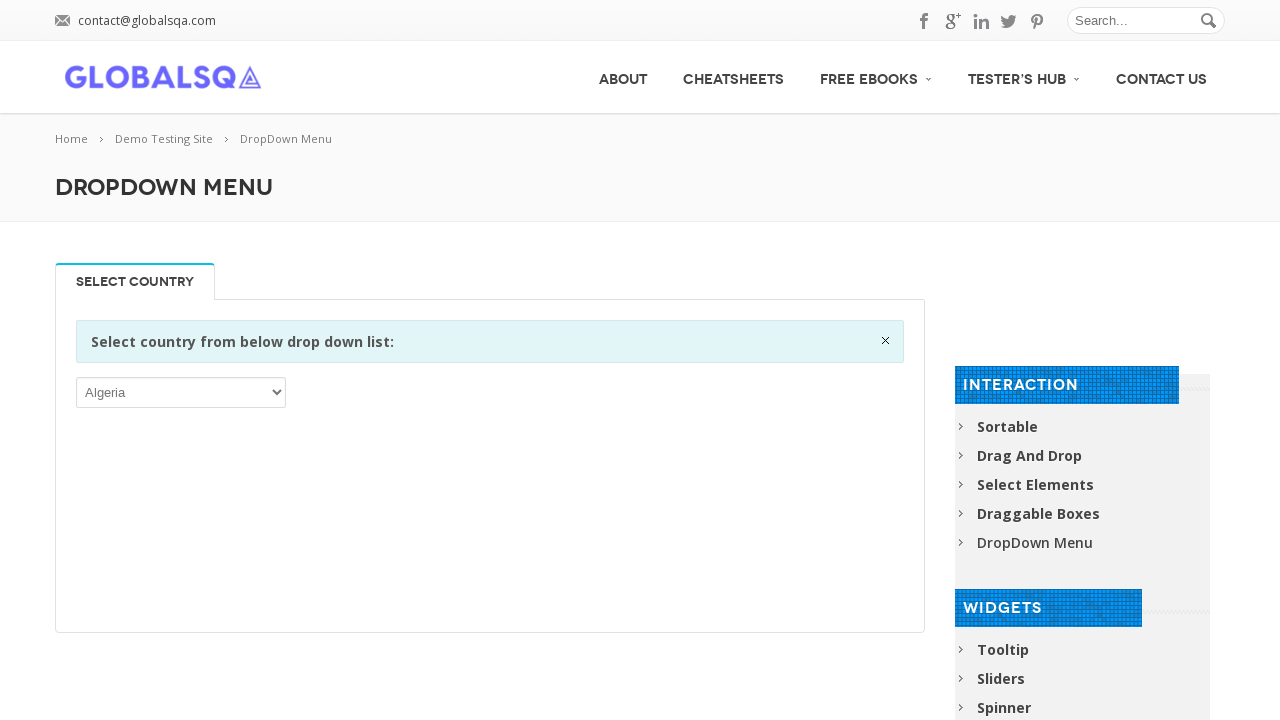

Waited 3 seconds before next selection
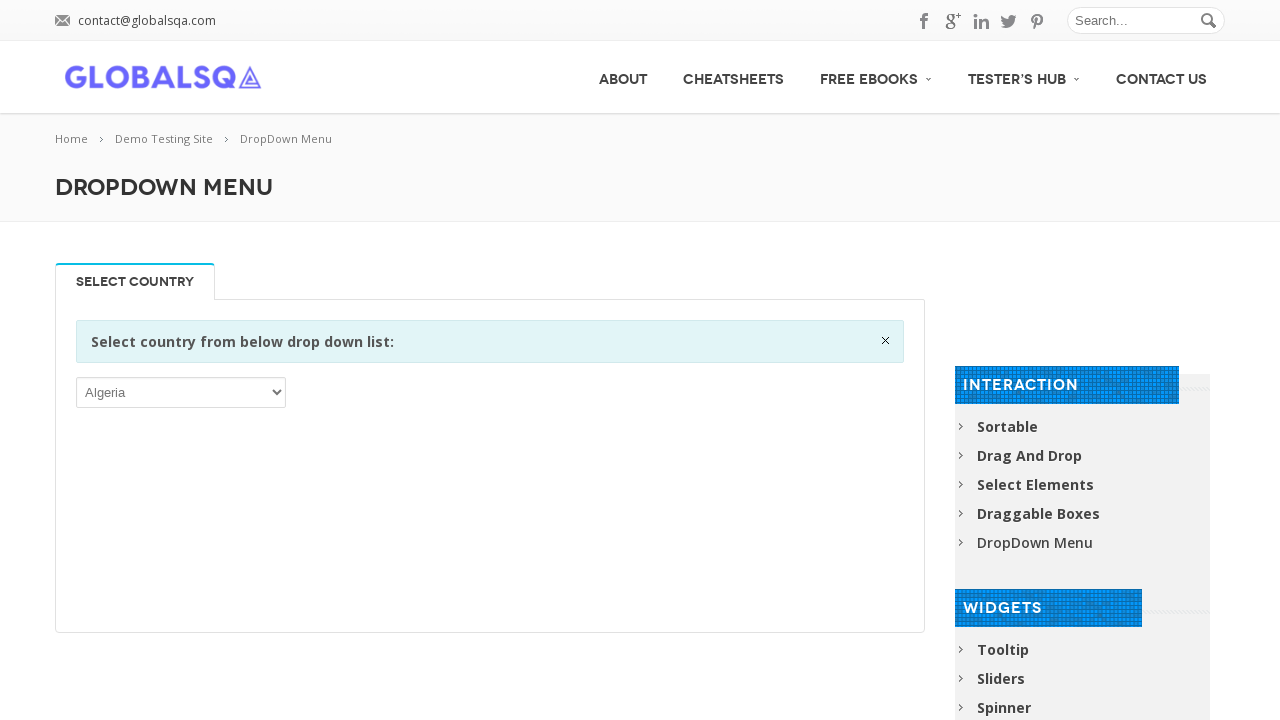

Selected Bangladesh from dropdown by value (BGD) on xpath=//select
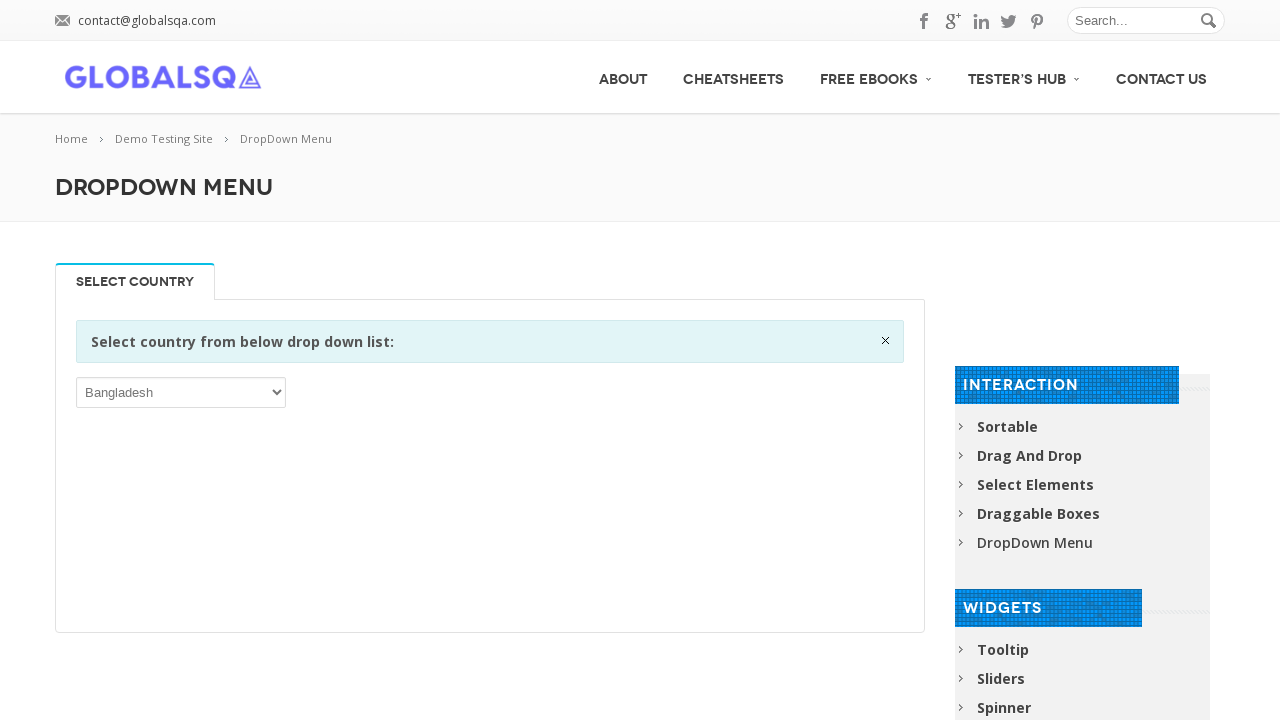

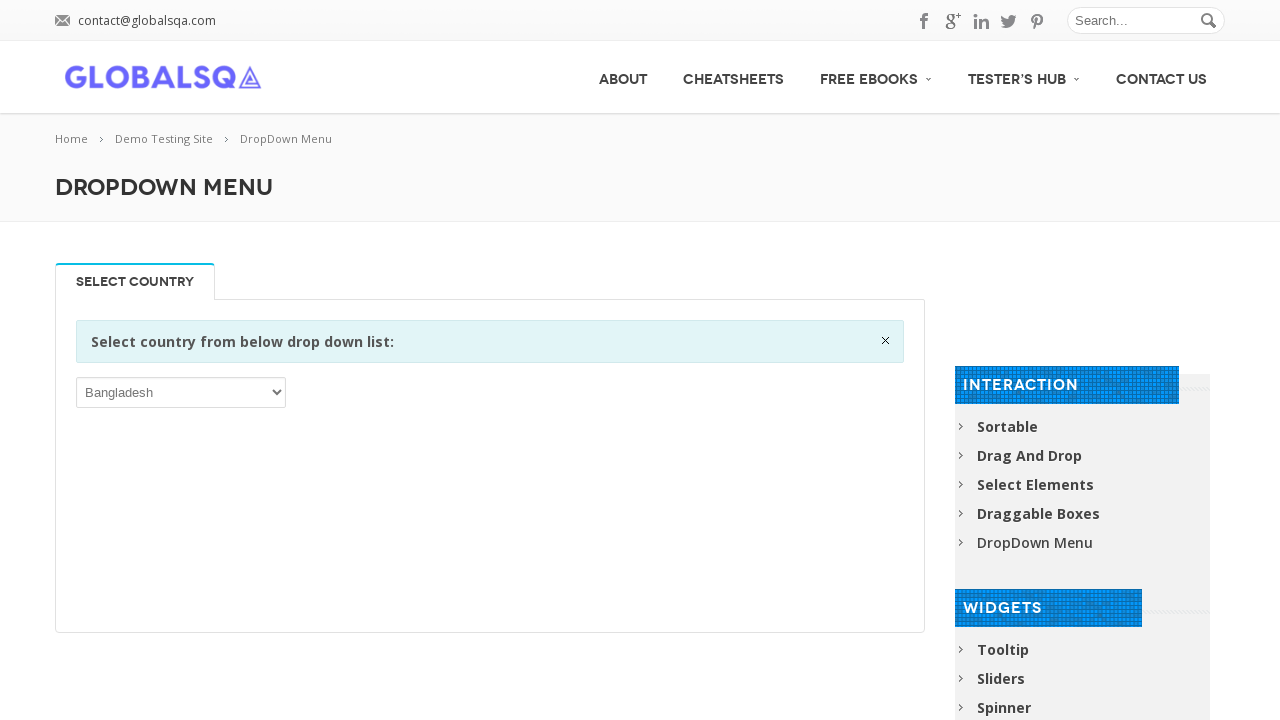